Tests that edits are saved when the input loses focus (blur event)

Starting URL: https://demo.playwright.dev/todomvc

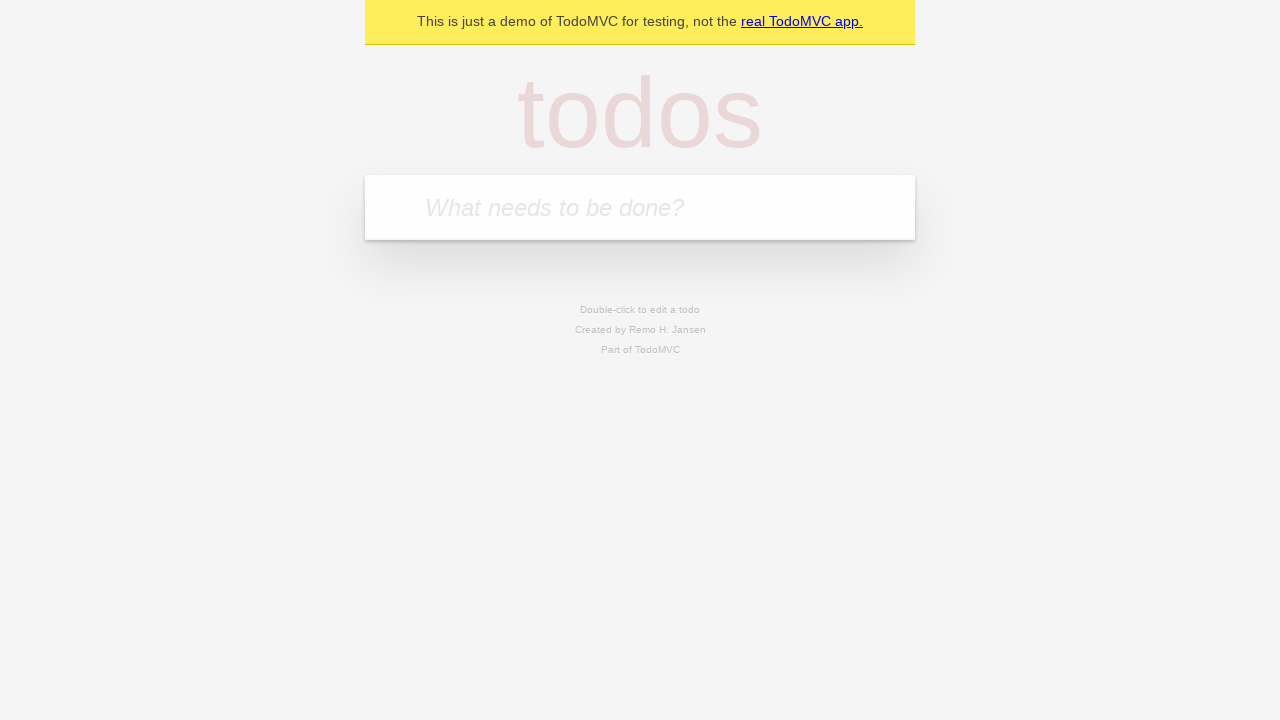

Filled todo input with 'buy some cheese' on internal:attr=[placeholder="What needs to be done?"i]
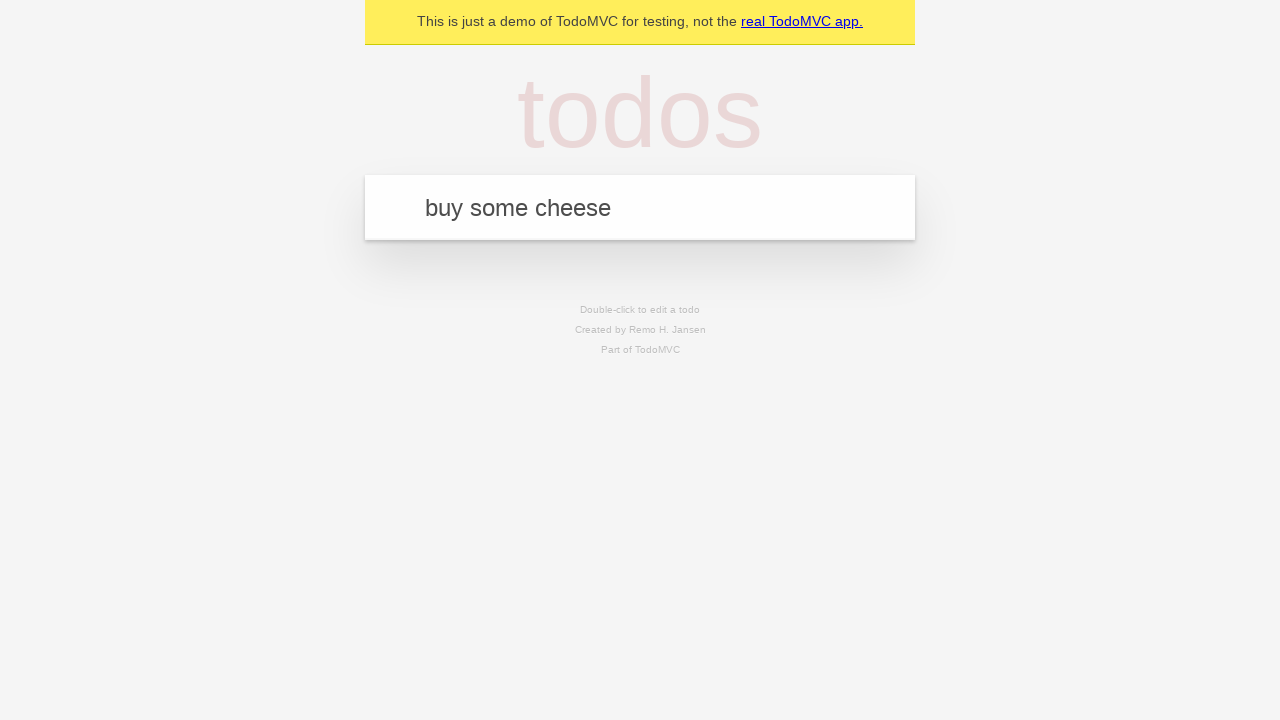

Pressed Enter to create first todo on internal:attr=[placeholder="What needs to be done?"i]
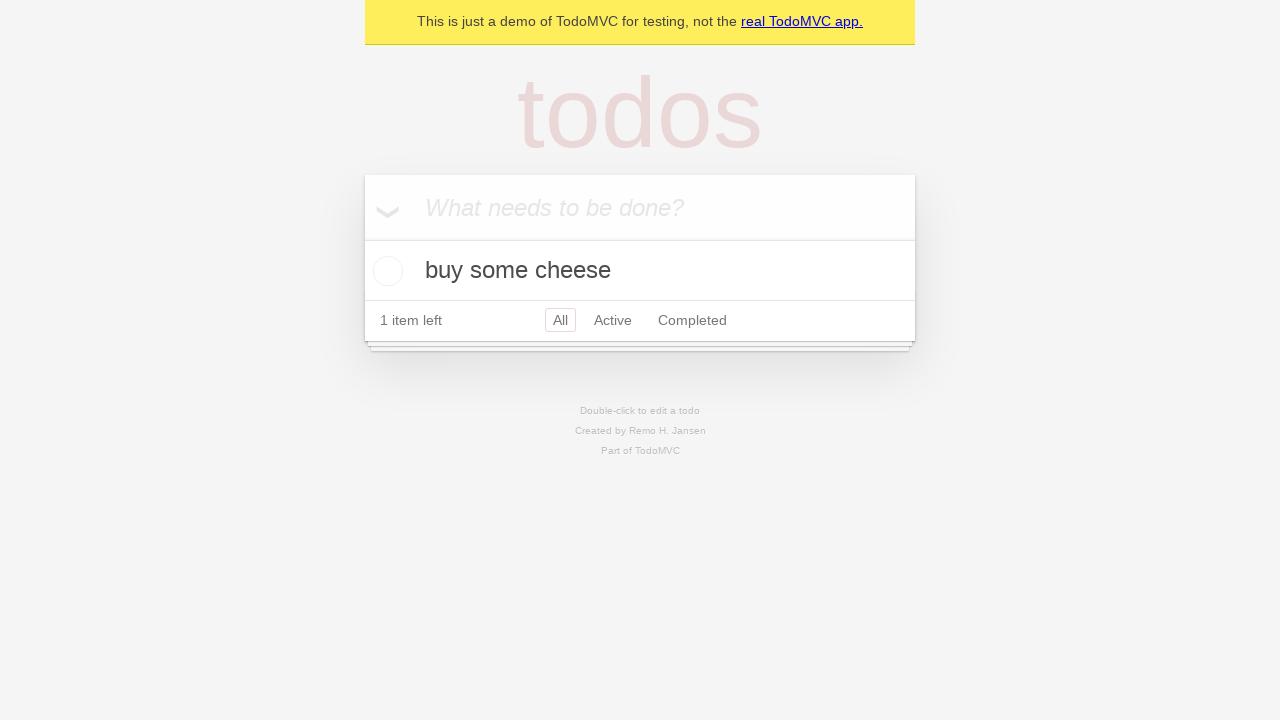

Filled todo input with 'feed the cat' on internal:attr=[placeholder="What needs to be done?"i]
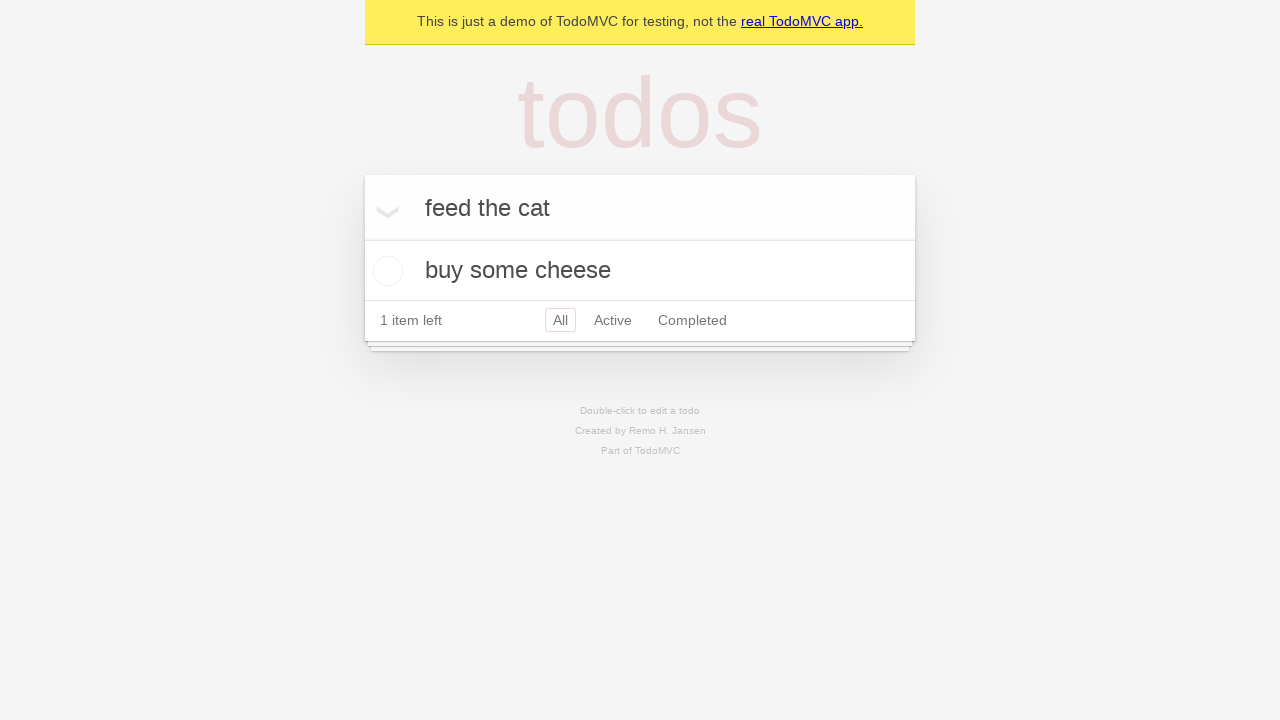

Pressed Enter to create second todo on internal:attr=[placeholder="What needs to be done?"i]
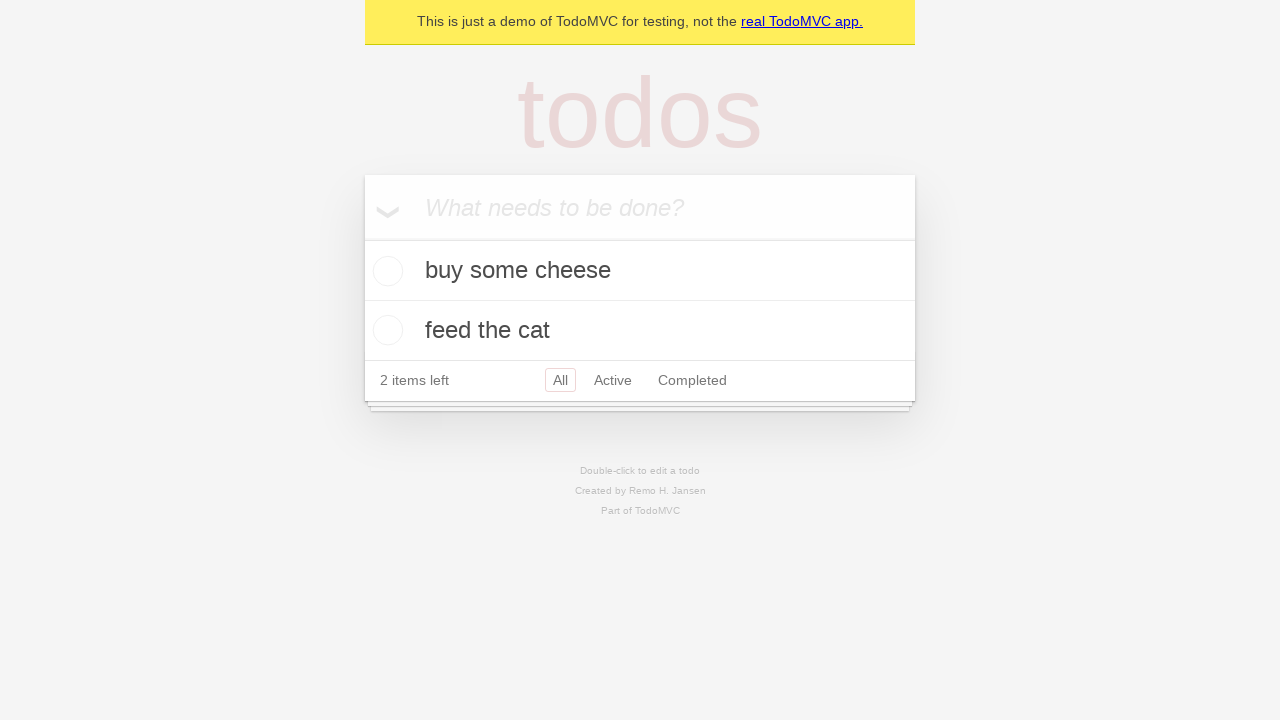

Filled todo input with 'book a doctors appointment' on internal:attr=[placeholder="What needs to be done?"i]
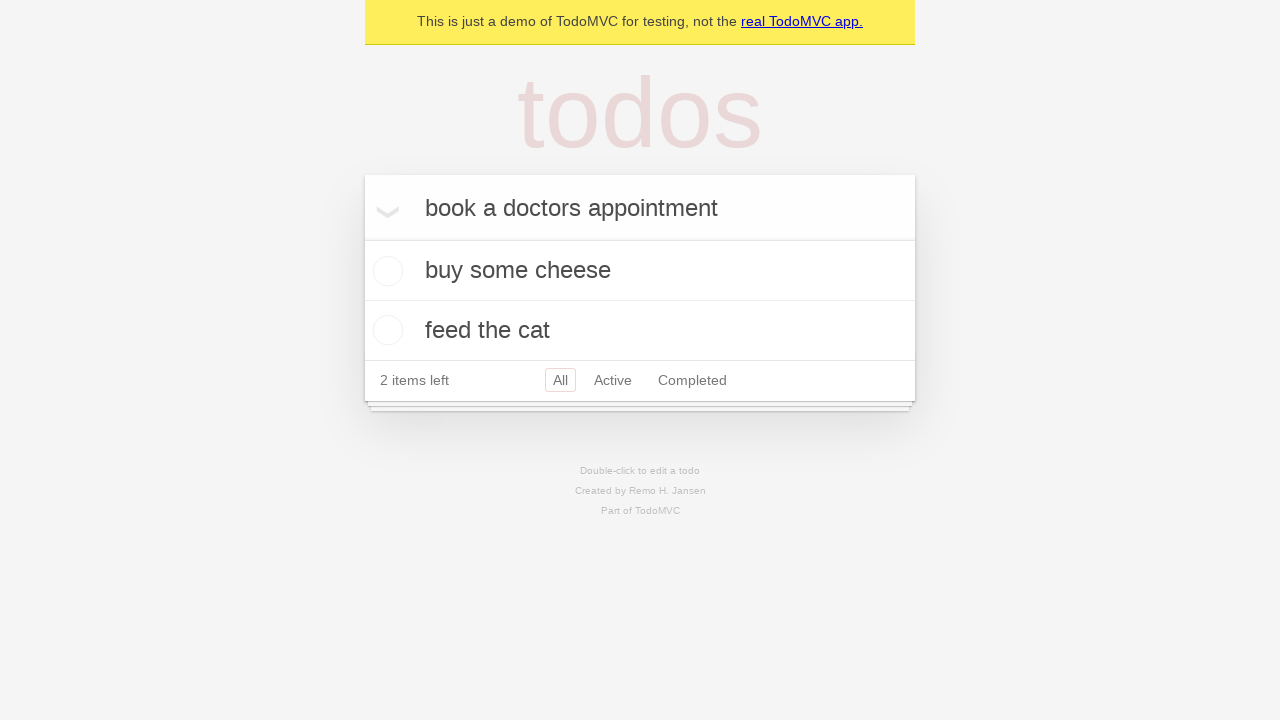

Pressed Enter to create third todo on internal:attr=[placeholder="What needs to be done?"i]
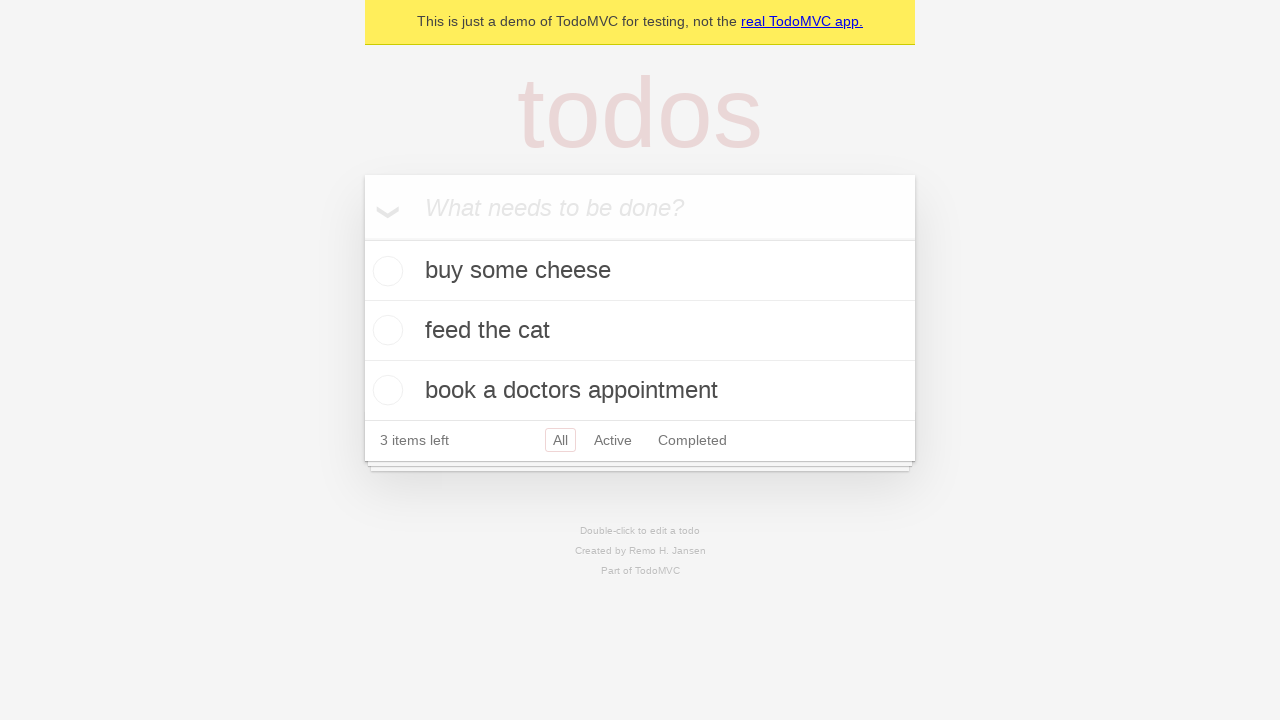

Double-clicked second todo to enter edit mode at (640, 331) on internal:testid=[data-testid="todo-item"s] >> nth=1
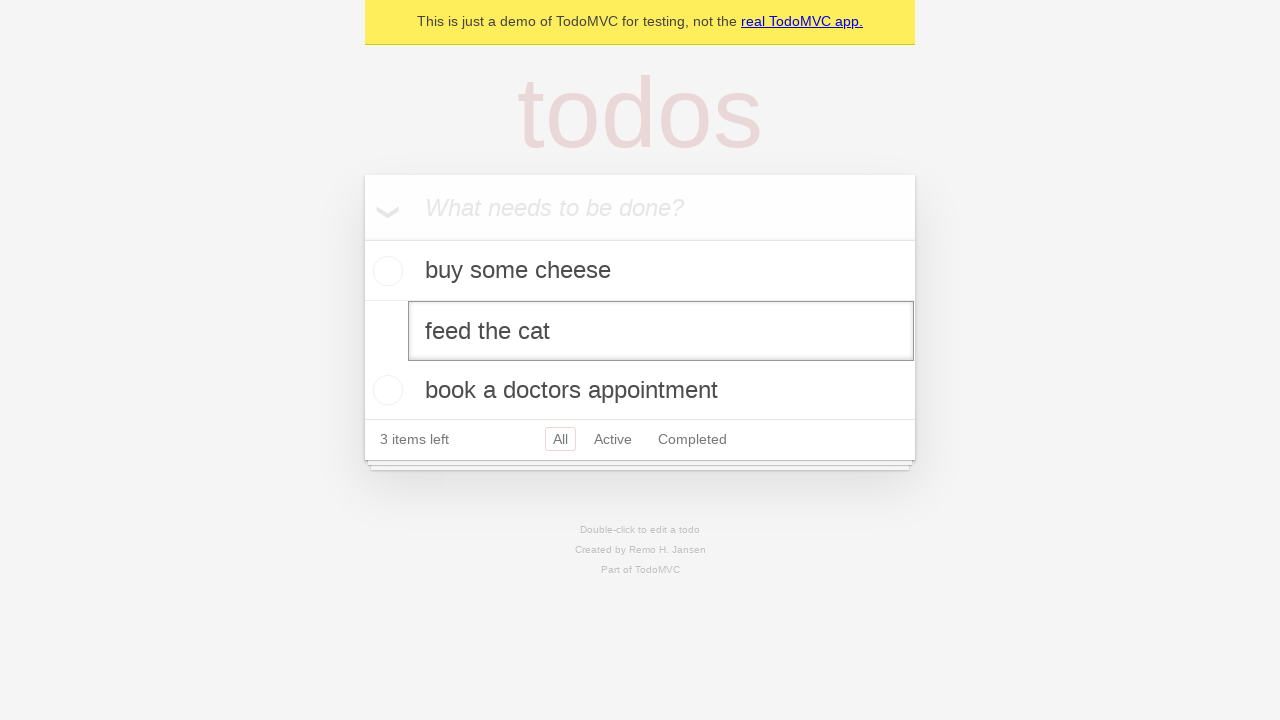

Edited todo text to 'buy some sausages' on internal:testid=[data-testid="todo-item"s] >> nth=1 >> internal:role=textbox[nam
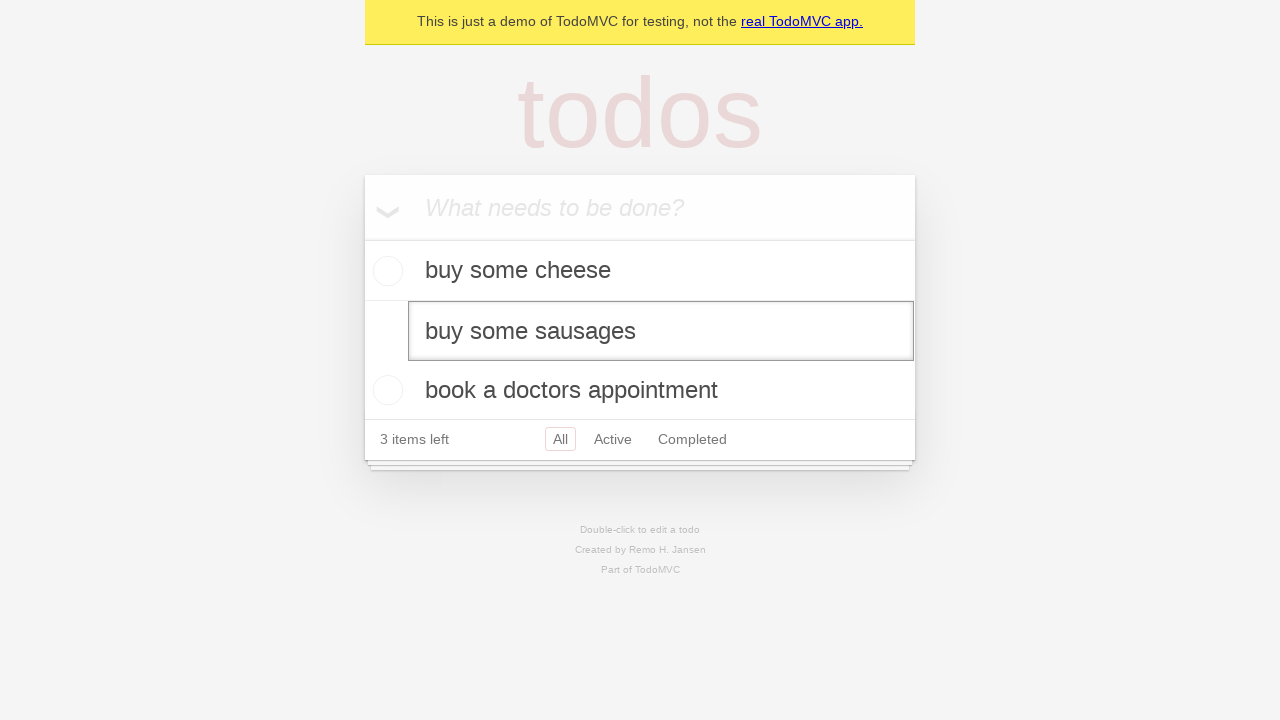

Triggered blur event on edit input to save changes
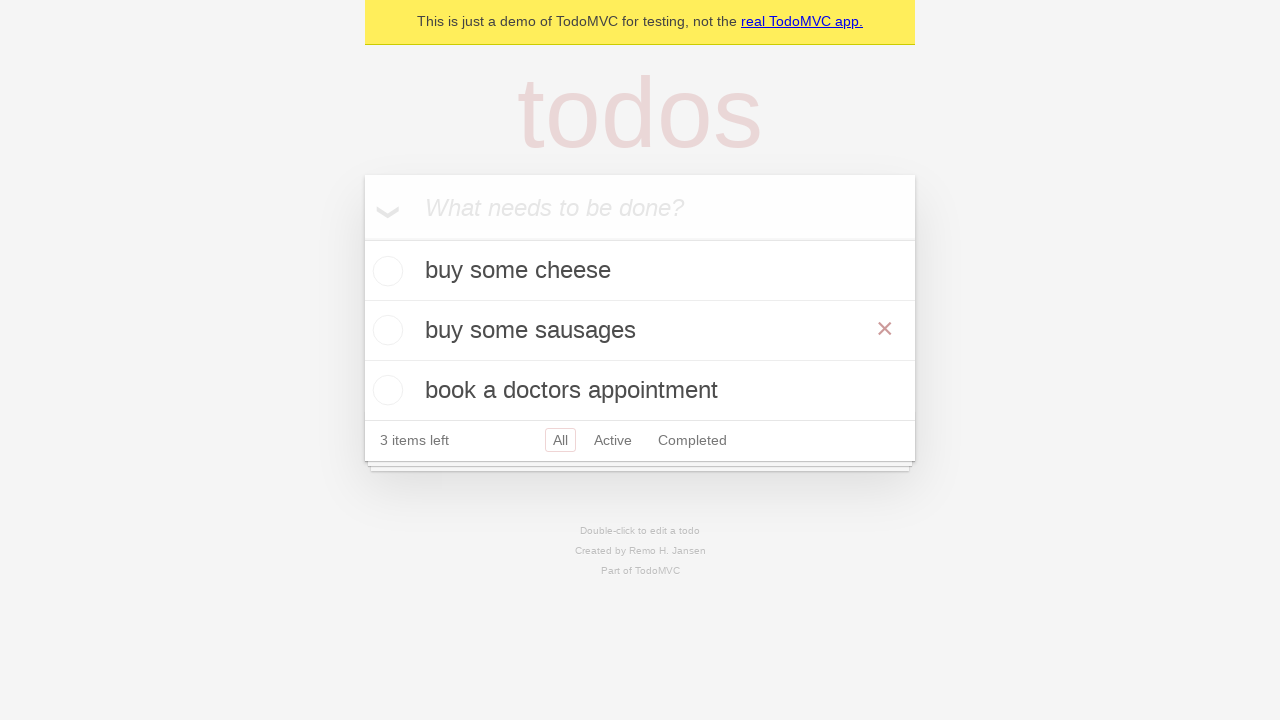

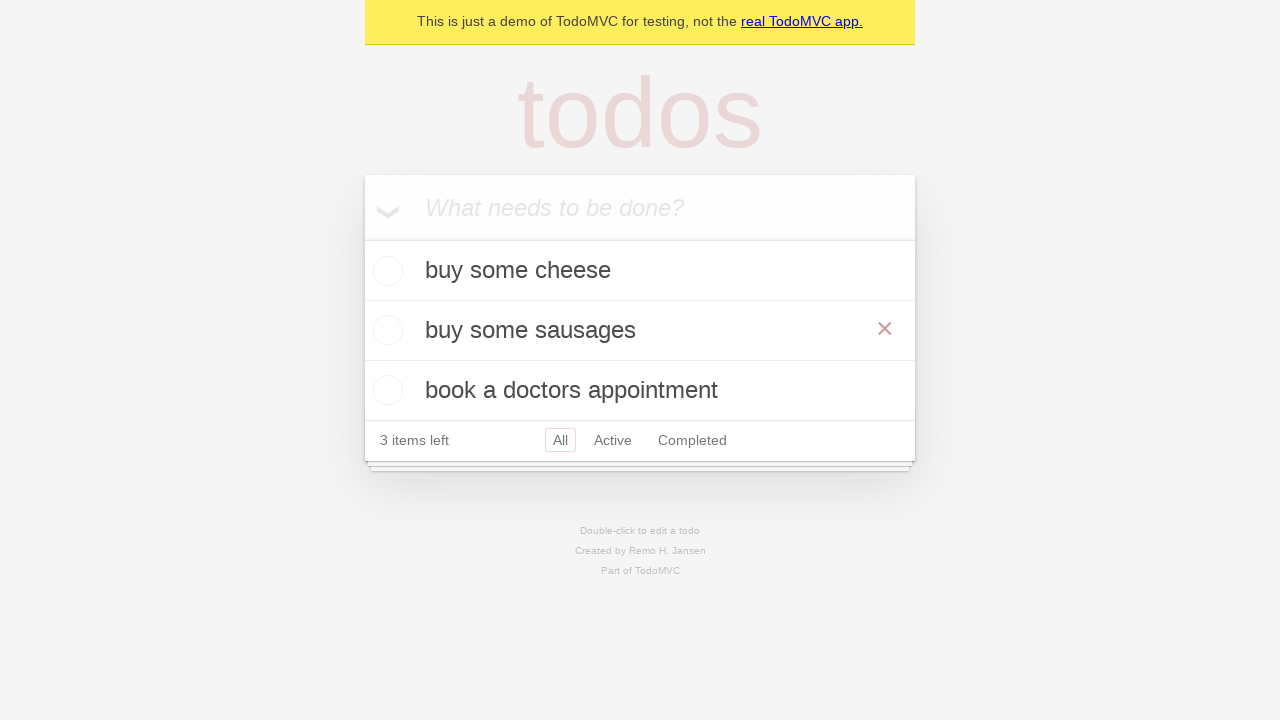